Tests an e-commerce shopping flow by adding specific items (Brocolli, Cucumber, Beetroot, Tomato) to the cart, proceeding to checkout, applying a promo code, and verifying the promo is successfully applied.

Starting URL: https://rahulshettyacademy.com/seleniumPractise/#/

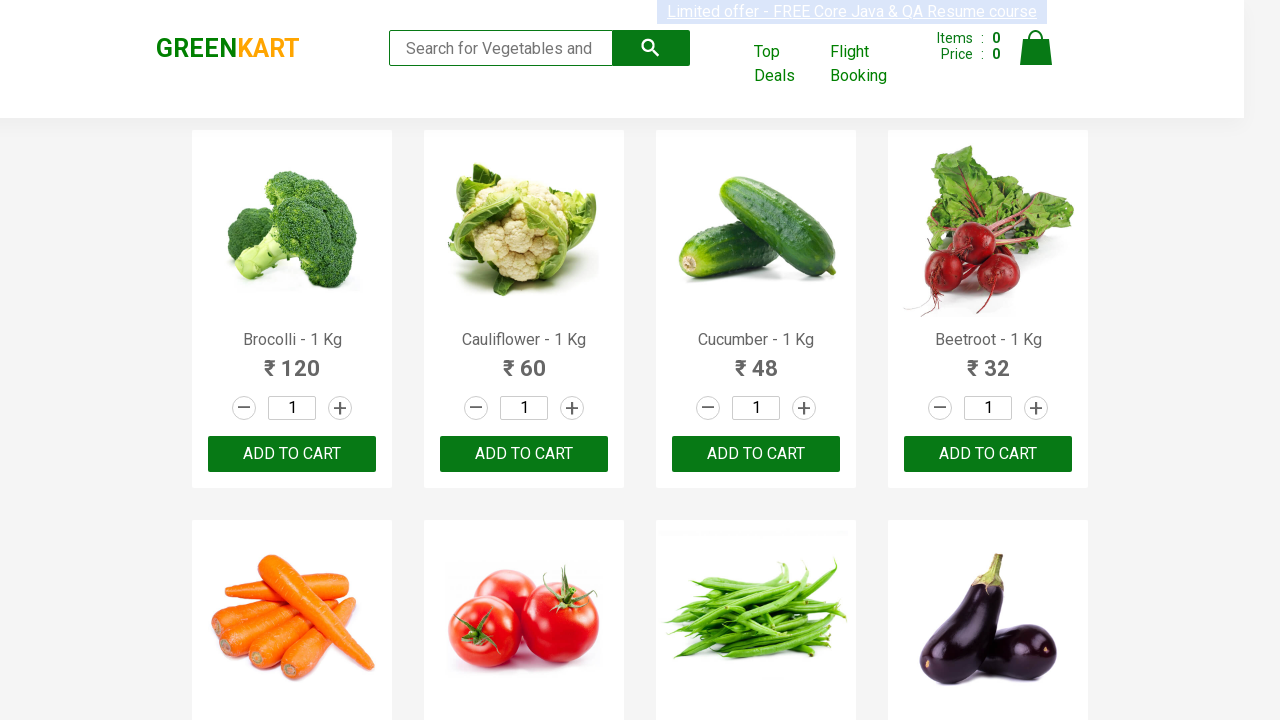

Waited for product list to load
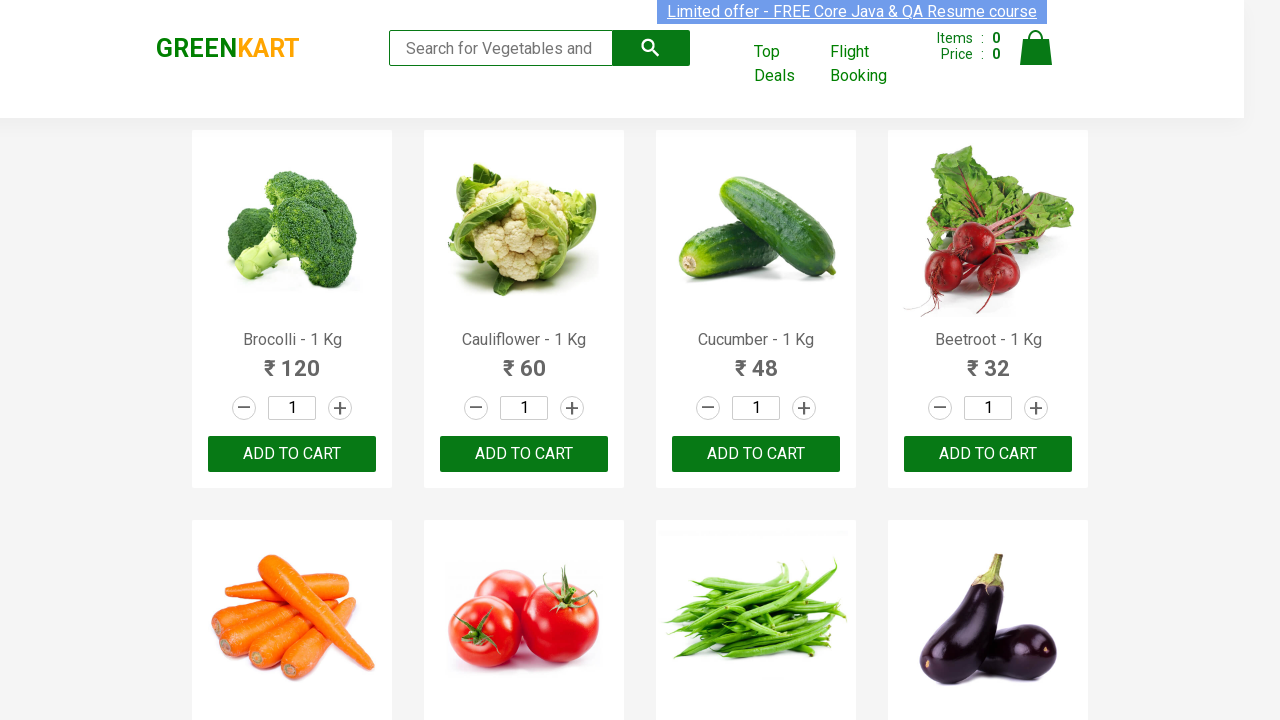

Retrieved all product elements from the page
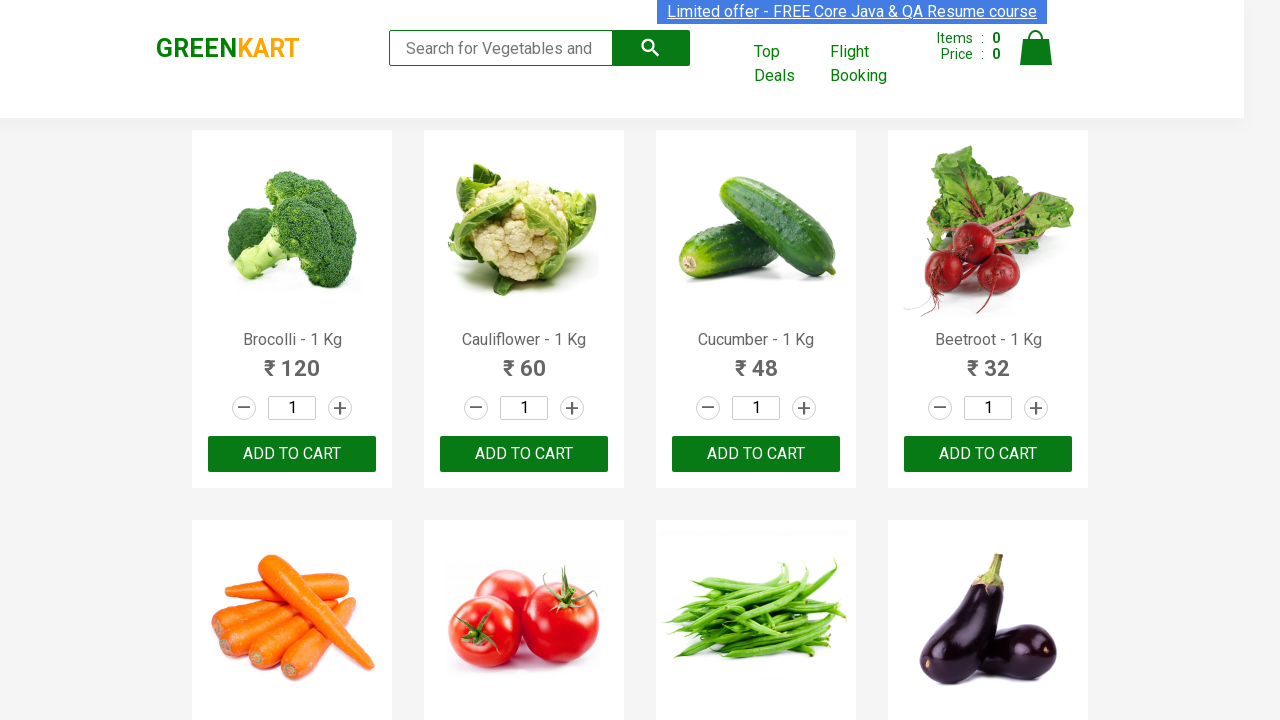

Added 'Brocolli' to cart at (292, 454) on xpath=//div[@class='product-action']/button >> nth=0
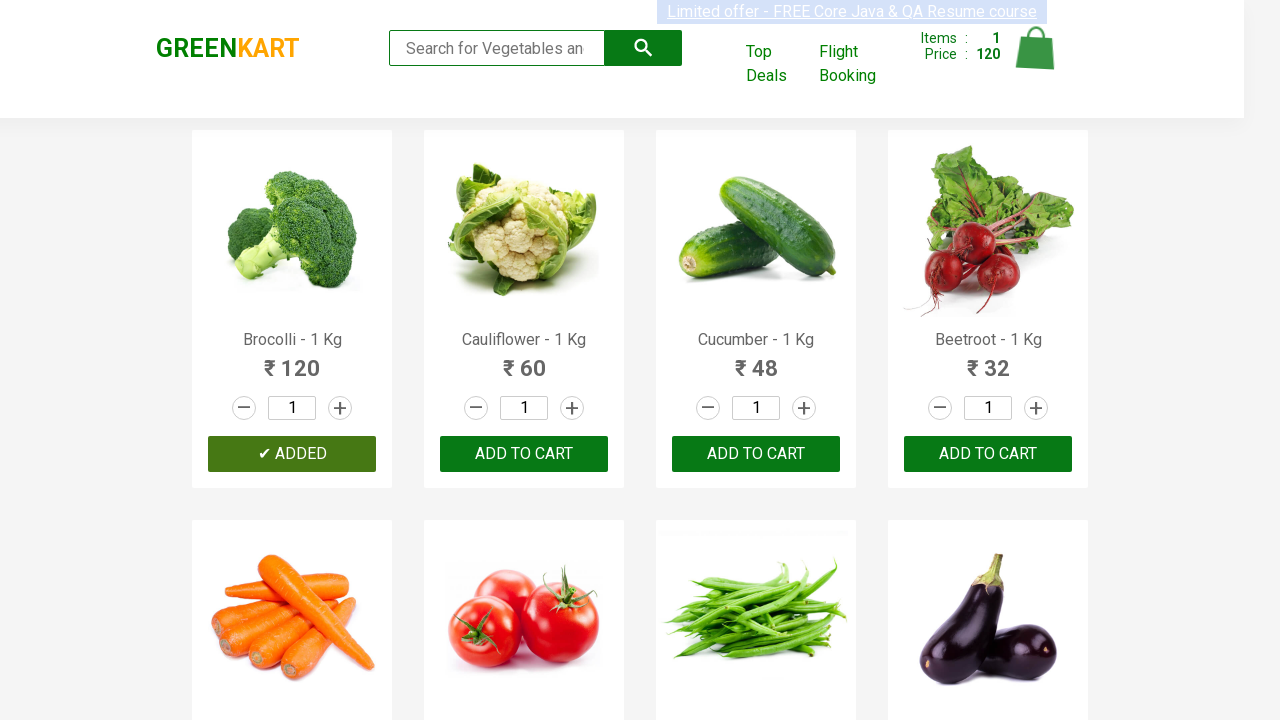

Added 'Cucumber' to cart at (756, 454) on xpath=//div[@class='product-action']/button >> nth=2
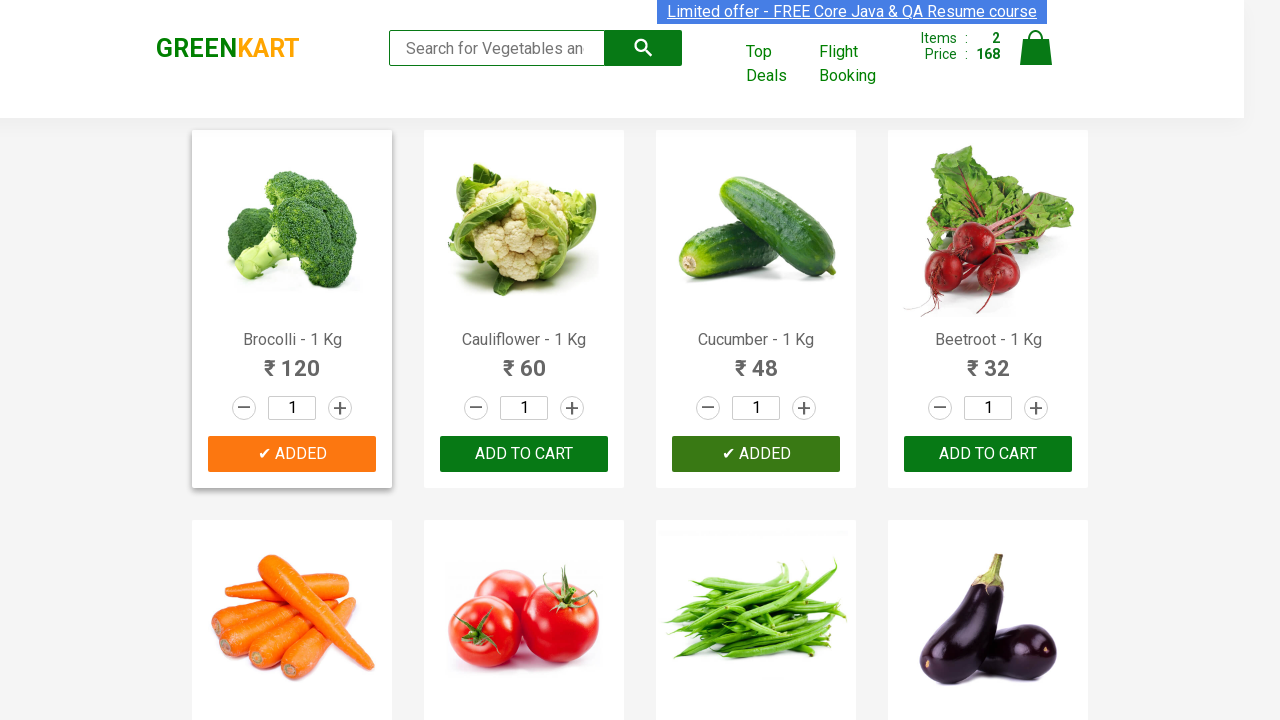

Added 'Beetroot' to cart at (988, 454) on xpath=//div[@class='product-action']/button >> nth=3
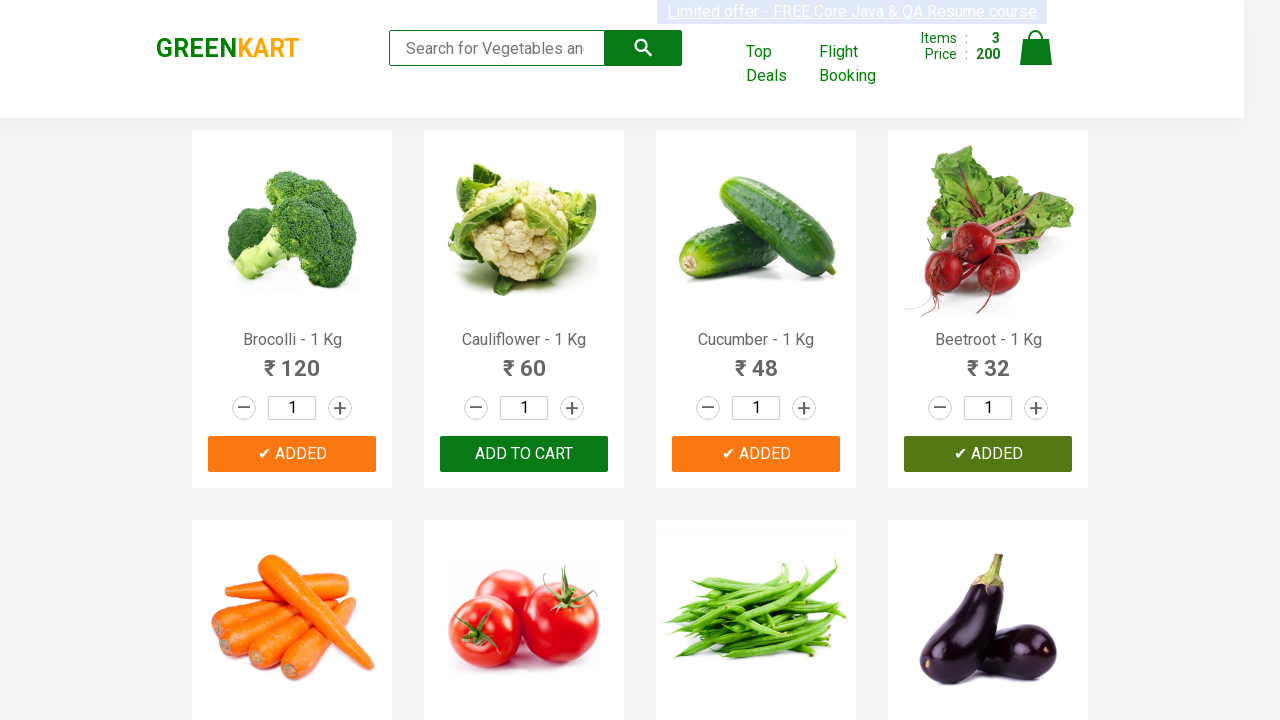

Added 'Tomato' to cart at (524, 360) on xpath=//div[@class='product-action']/button >> nth=5
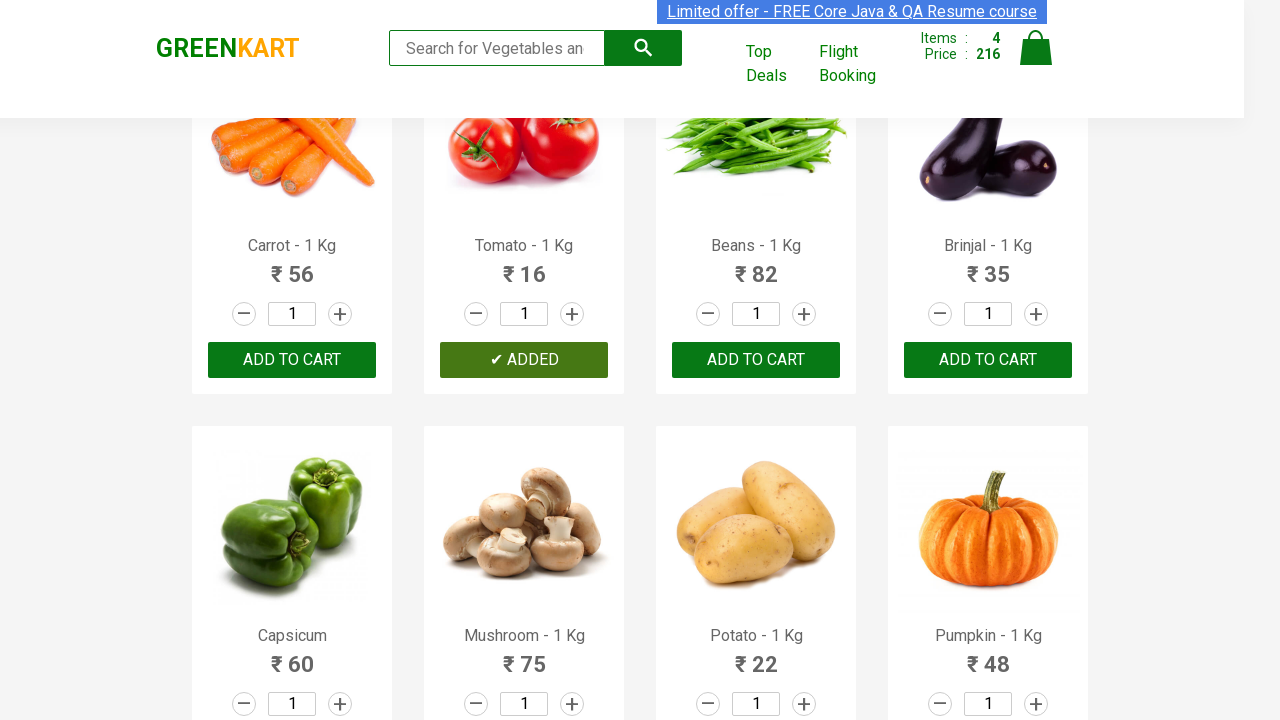

Clicked on cart icon to view cart at (1036, 48) on img[alt='Cart']
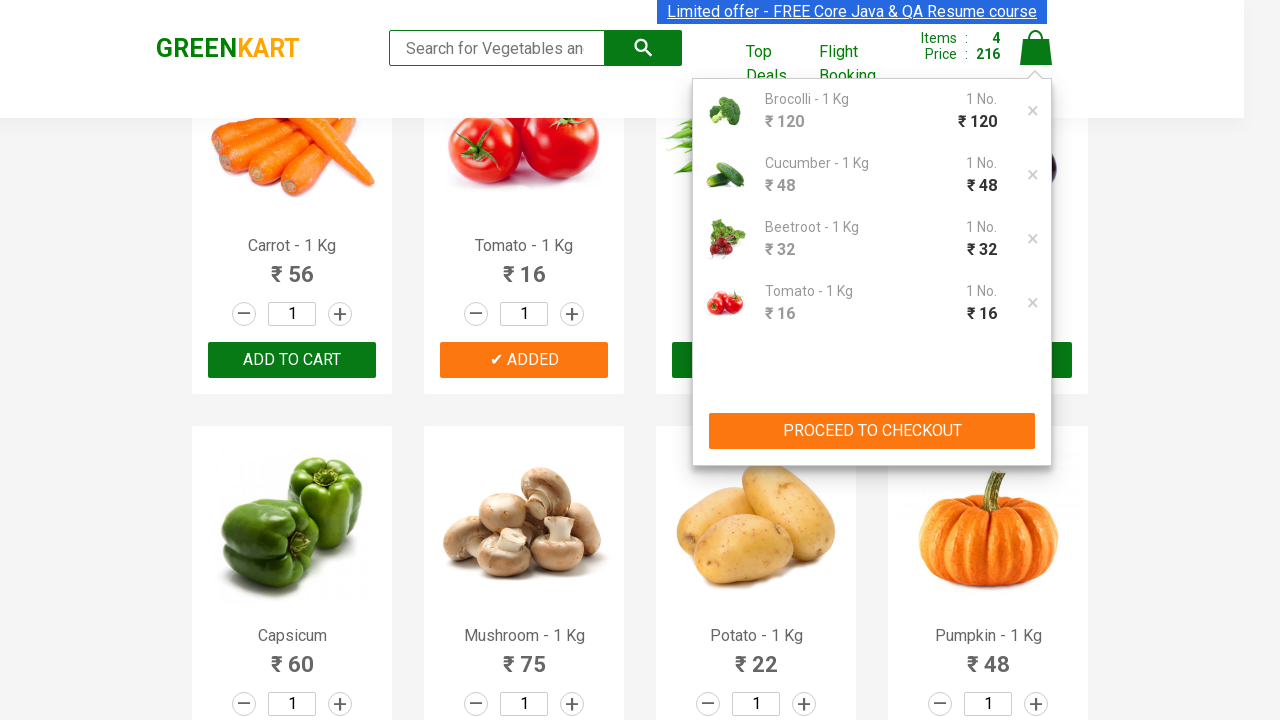

Clicked 'PROCEED TO CHECKOUT' button at (872, 431) on xpath=//button[contains(text(),'PROCEED TO CHECKOUT')]
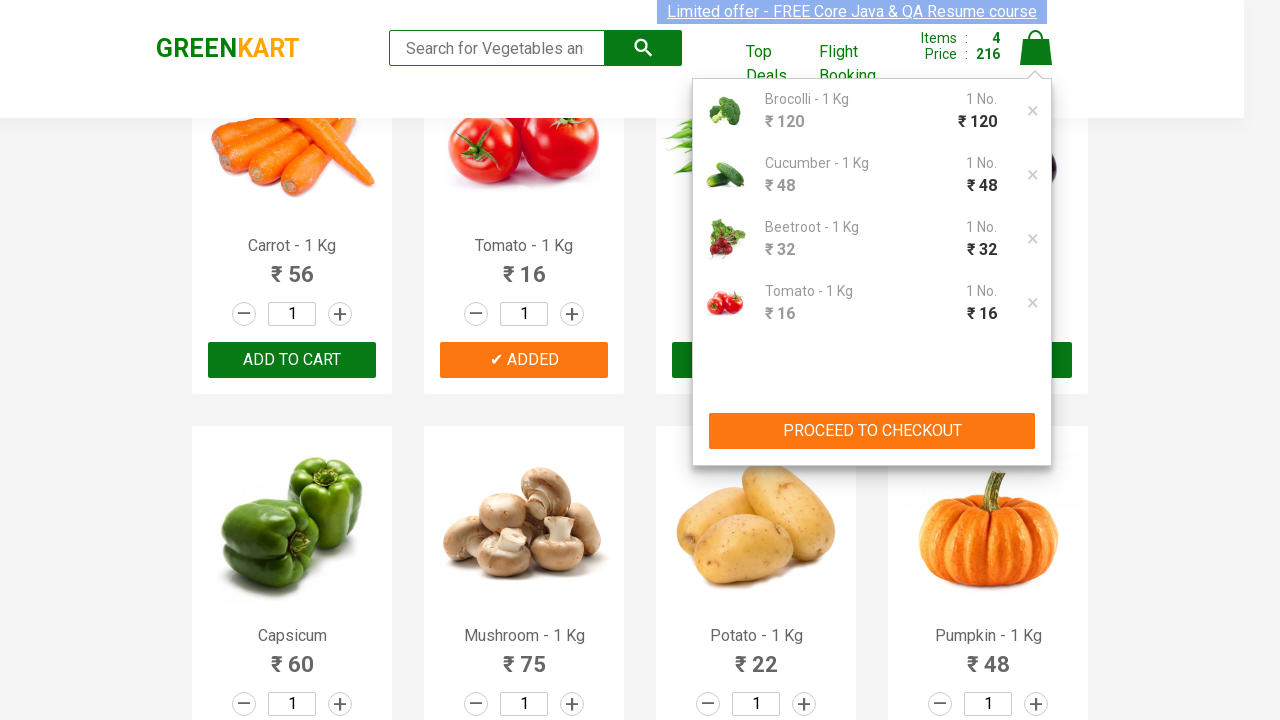

Entered promo code 'rahulshettyacademy' on input.promoCode
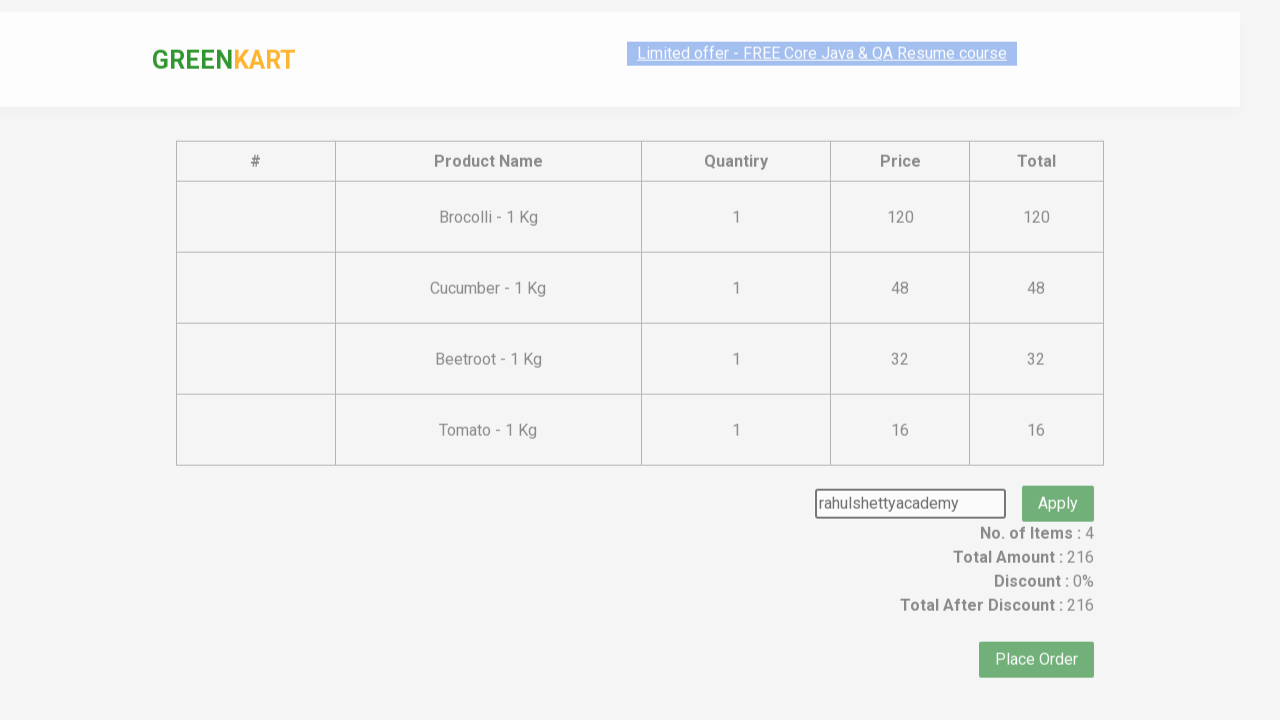

Clicked 'Apply' button to apply promo code at (1058, 477) on button.promoBtn
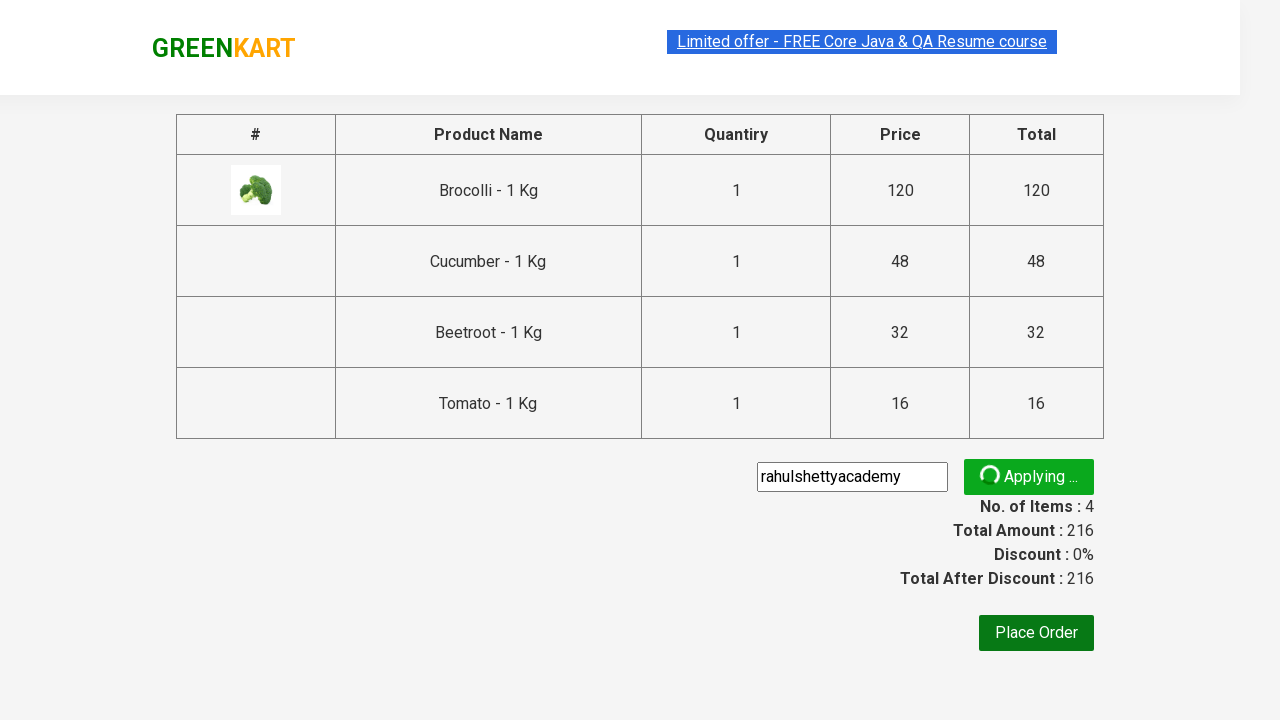

Promo code successfully applied and confirmed visible
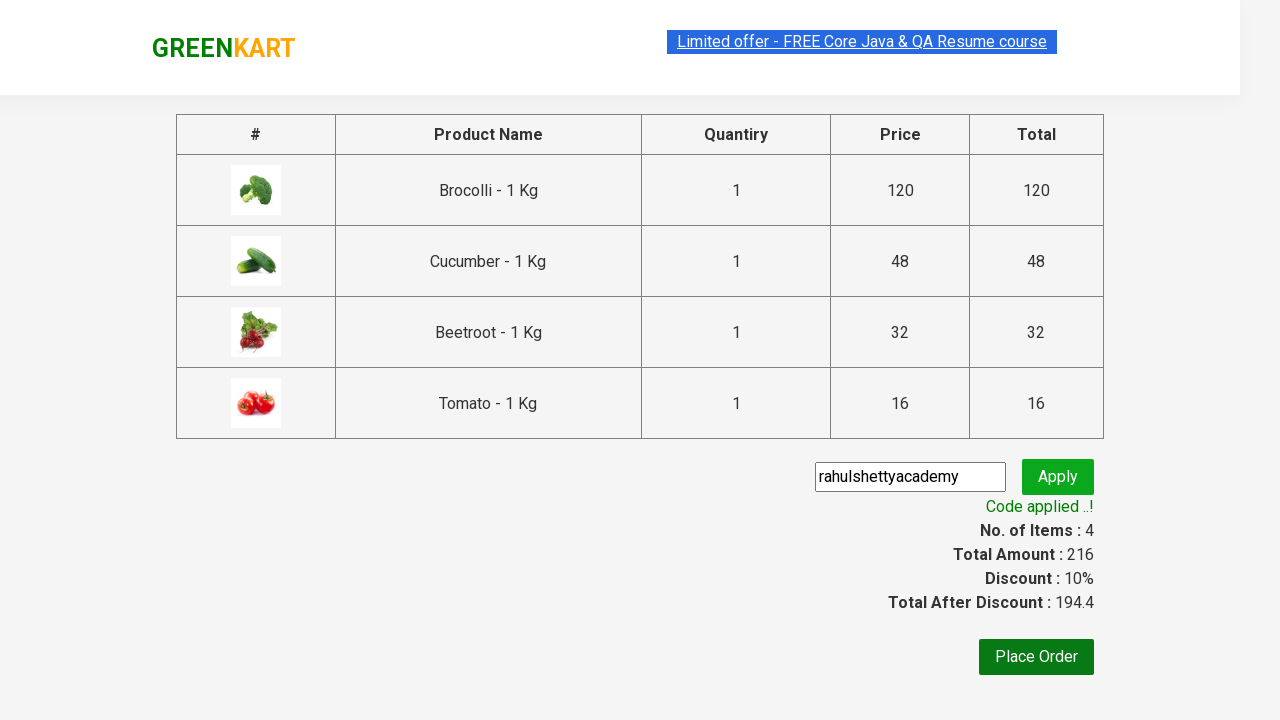

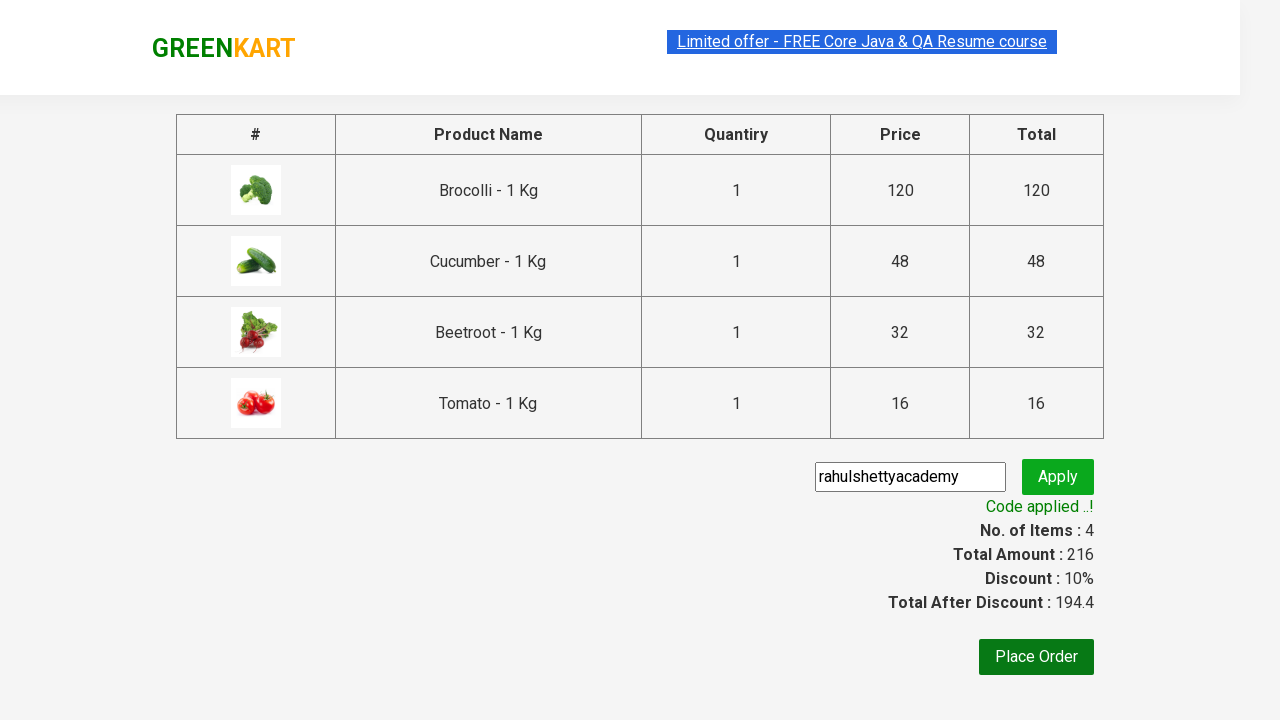